Tests input validation by clearing form fields D5, D7, and D9 to empty values, then checks if error styling is applied for empty fields

Starting URL: https://www.swedbank.lt/business/finance/trade/factoring?language=ENG

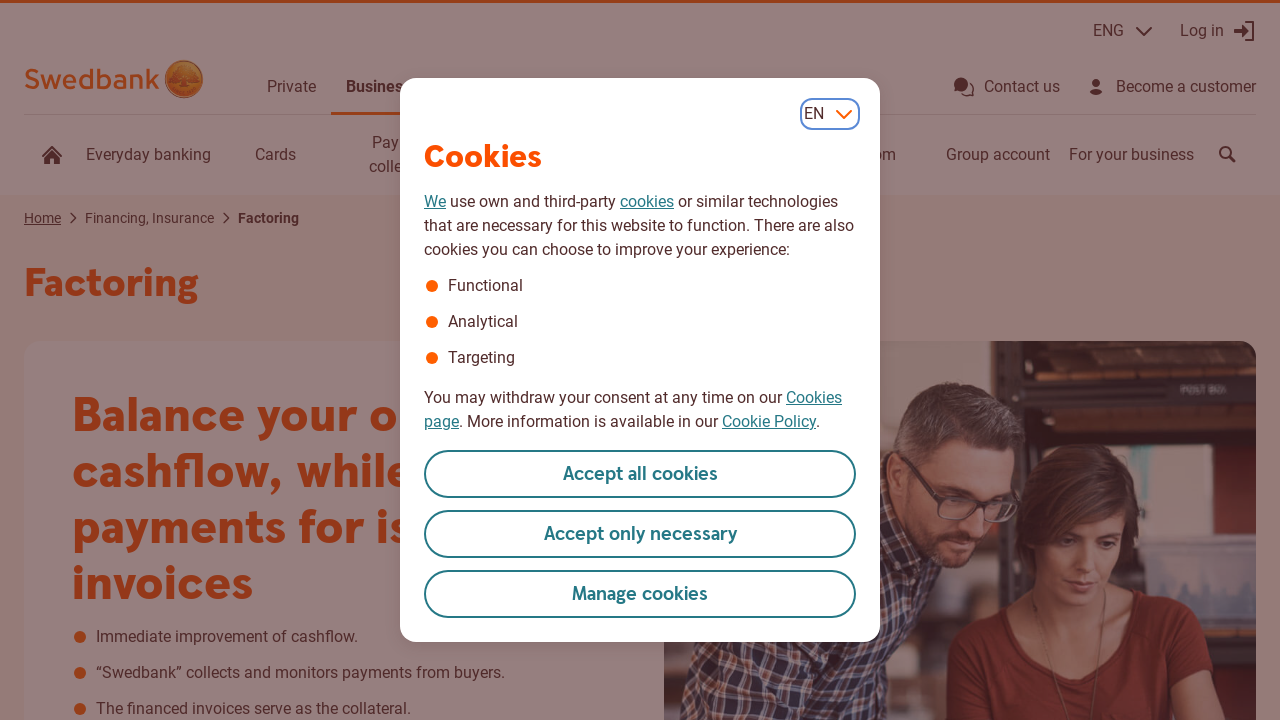

Cleared form field D5 to empty value on #D5
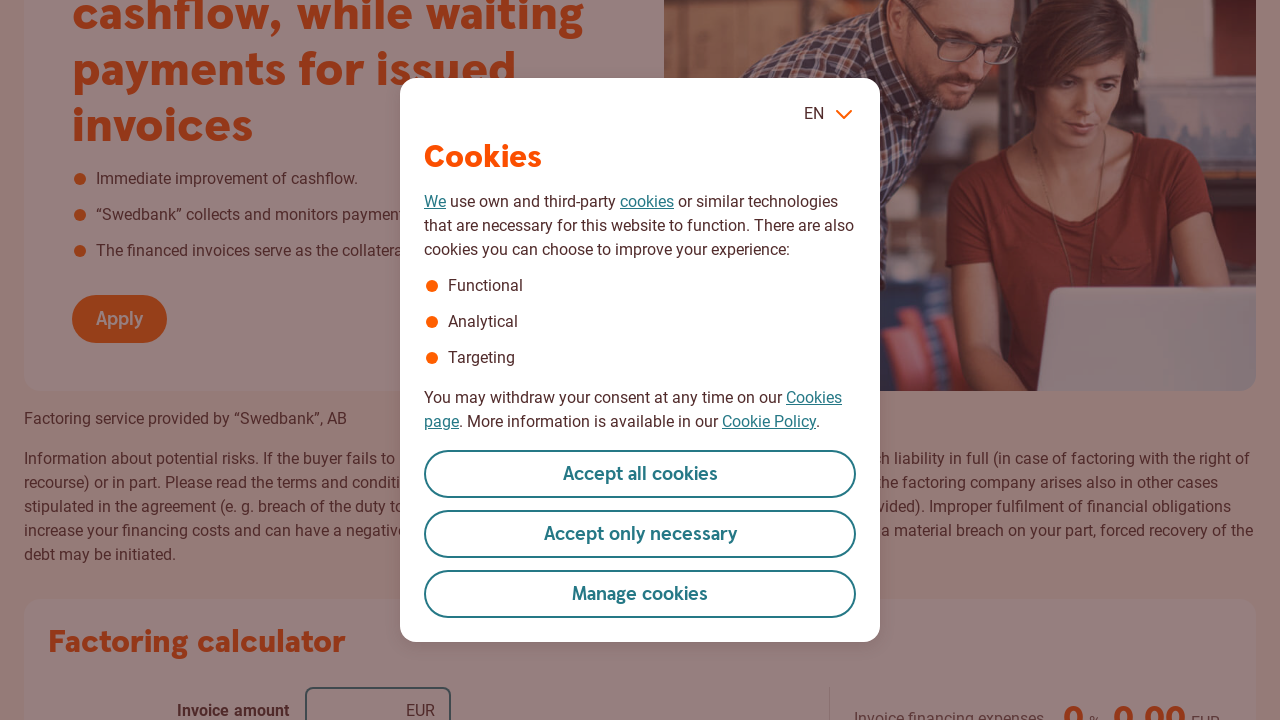

Cleared form field D7 to empty value on #D7
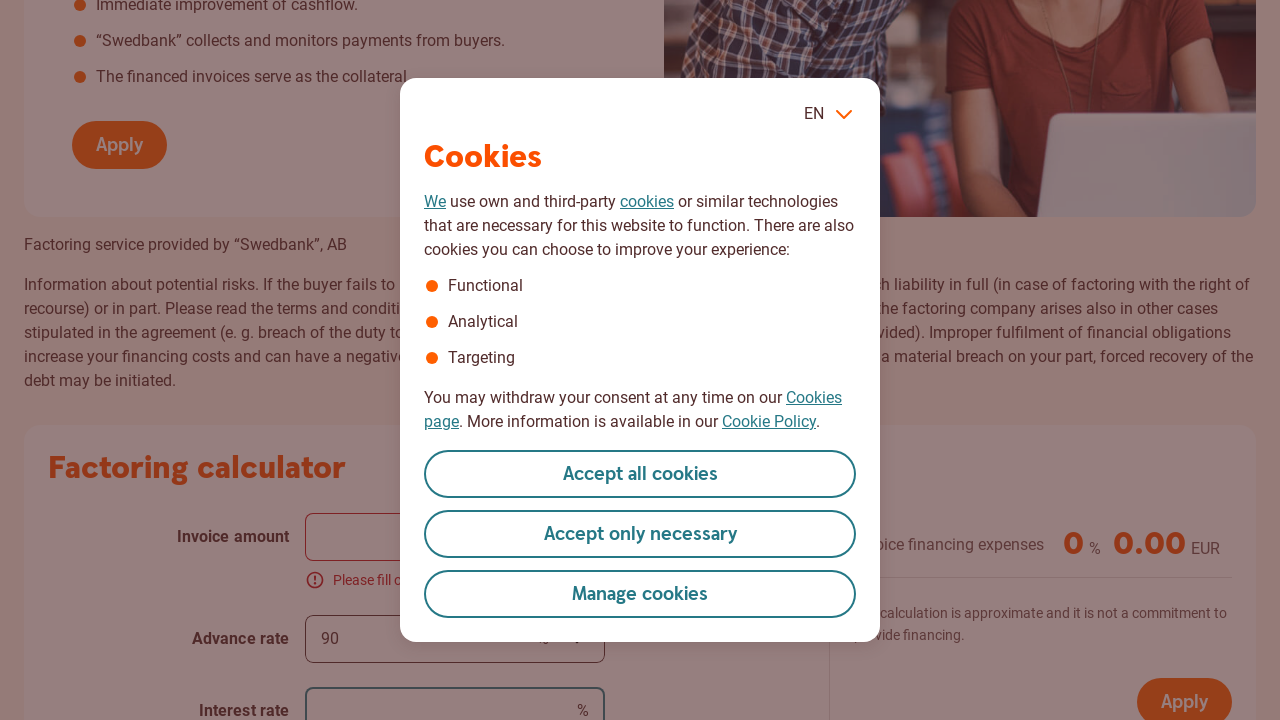

Cleared form field D9 to empty value on #D9
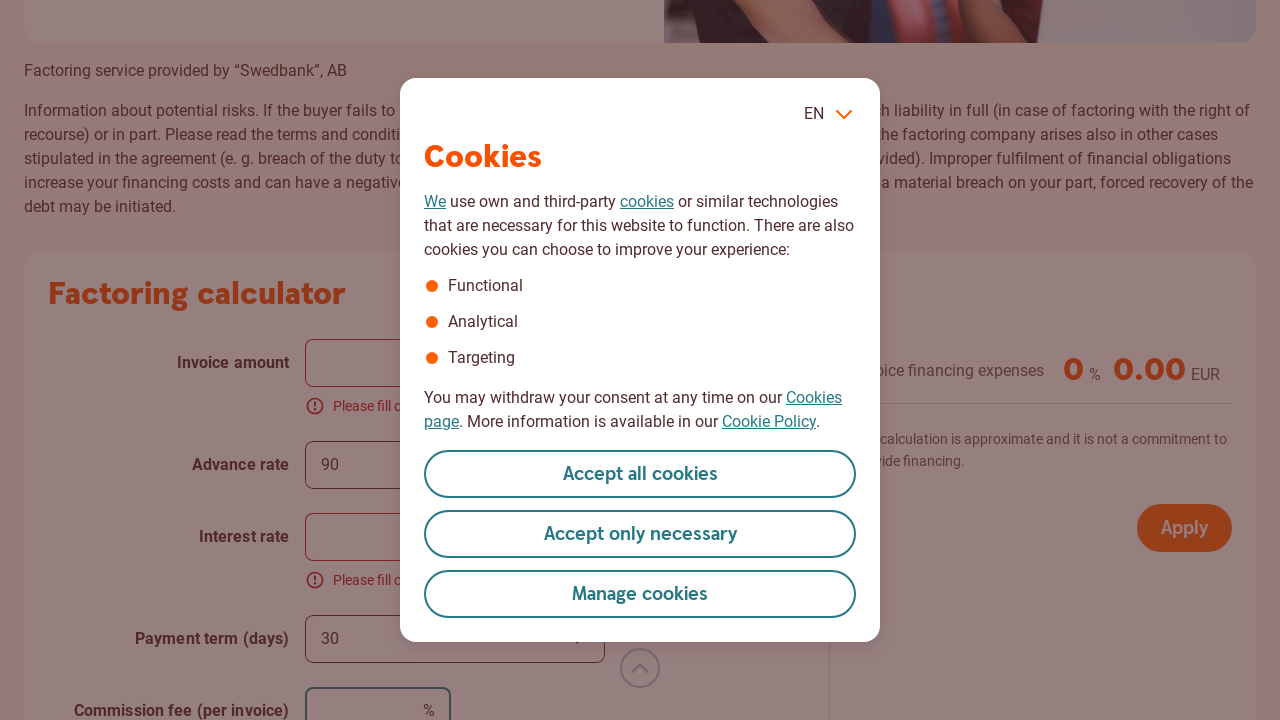

Explicitly cleared form field D7 on #D7
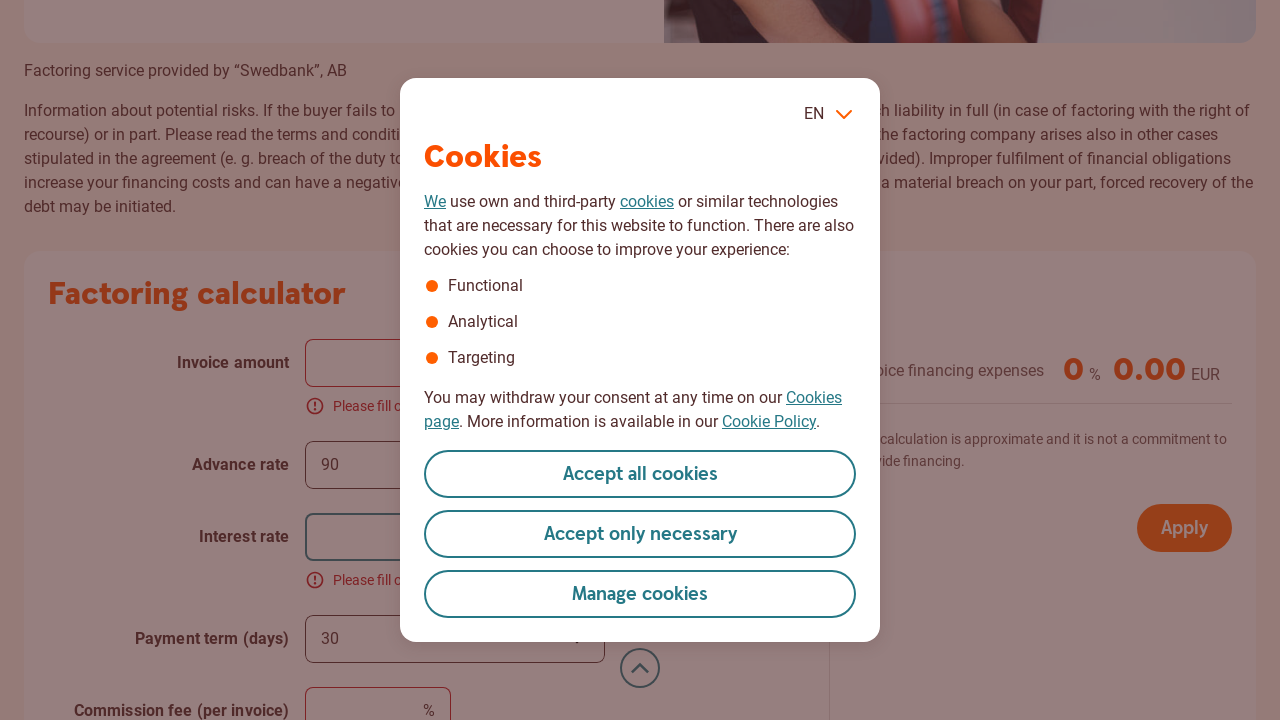

Waited 500ms for validation to trigger
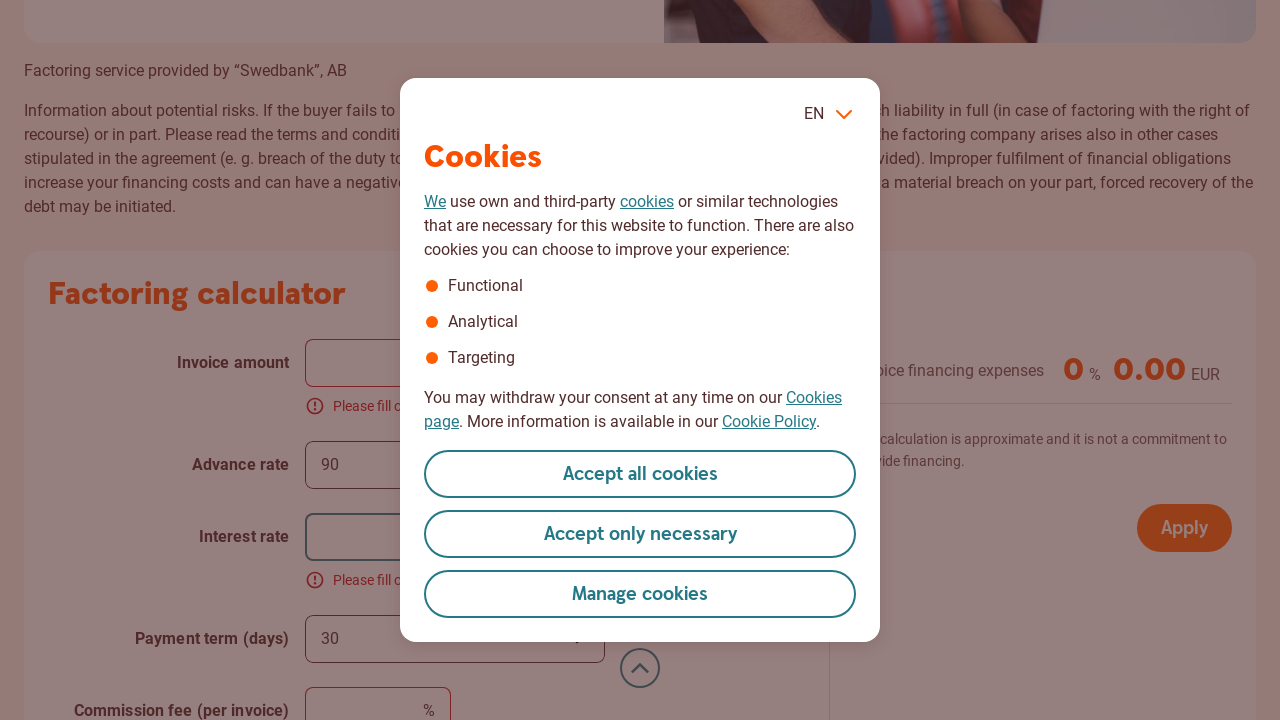

Verified form field D5 is present for validation check
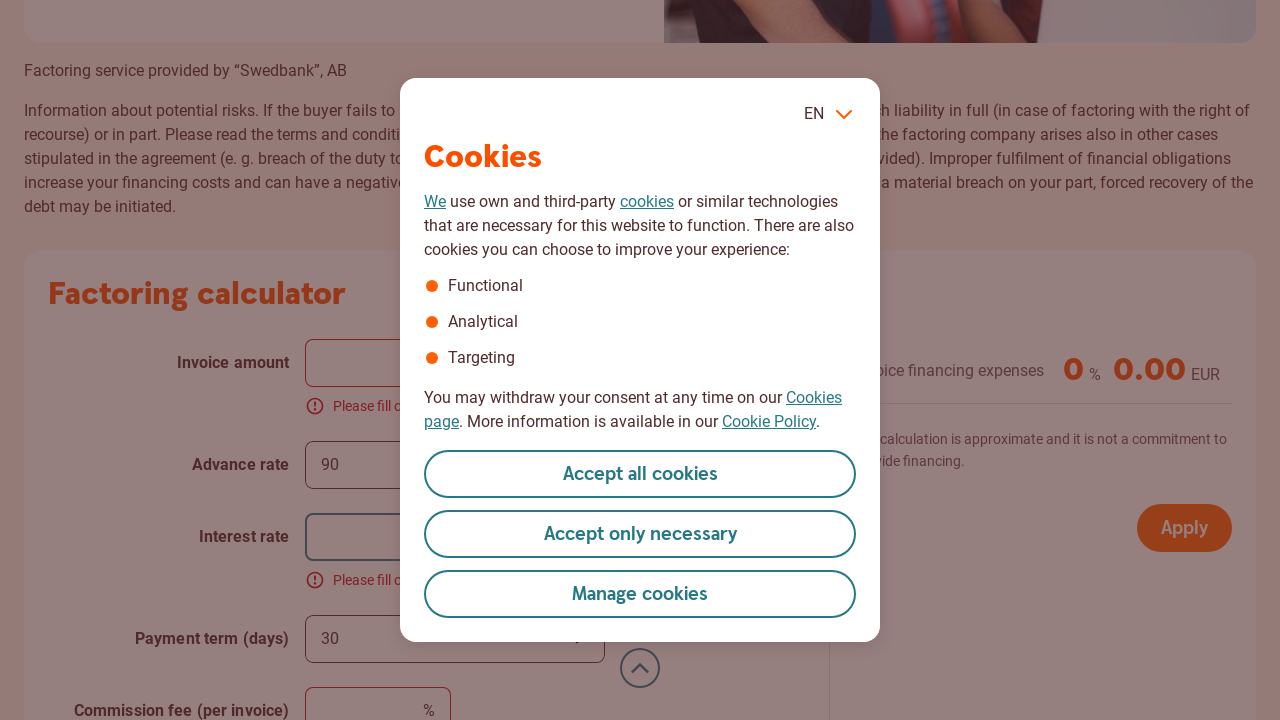

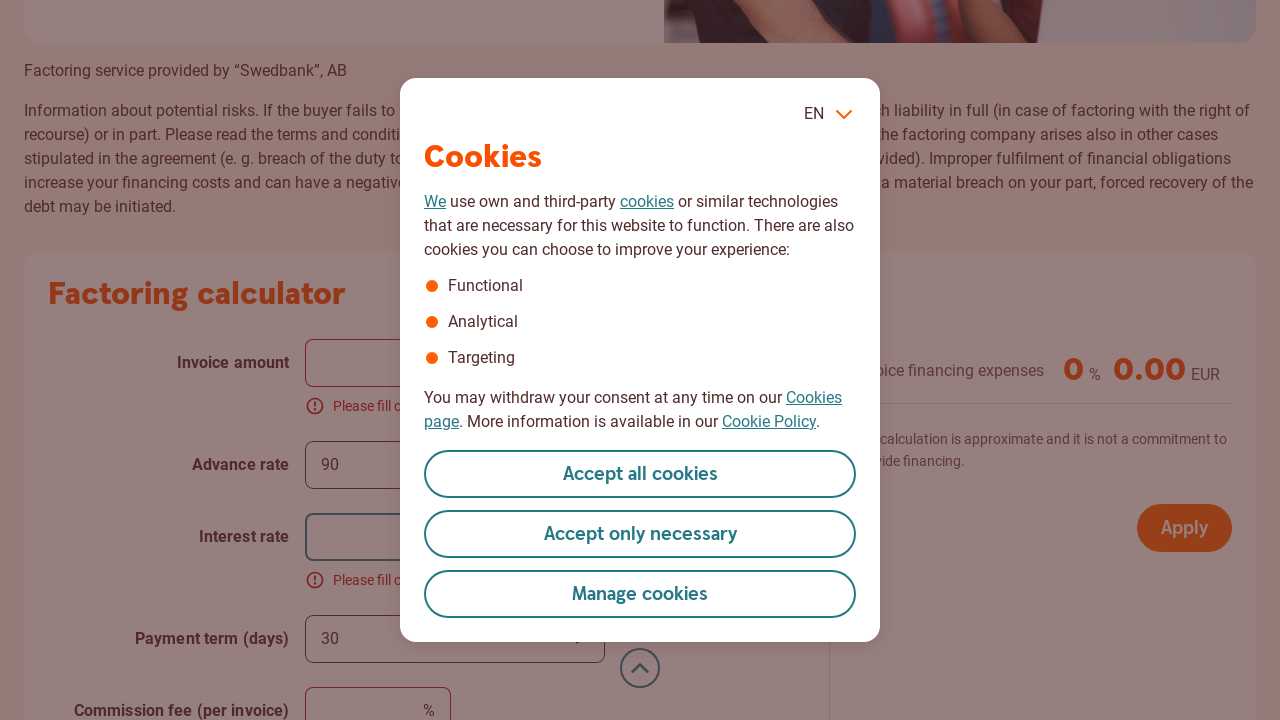